Tests that HTML5 required field validation prevents form submission when mandatory fields are left empty.

Starting URL: https://katalon-test.s3.amazonaws.com/aut/html/form.html

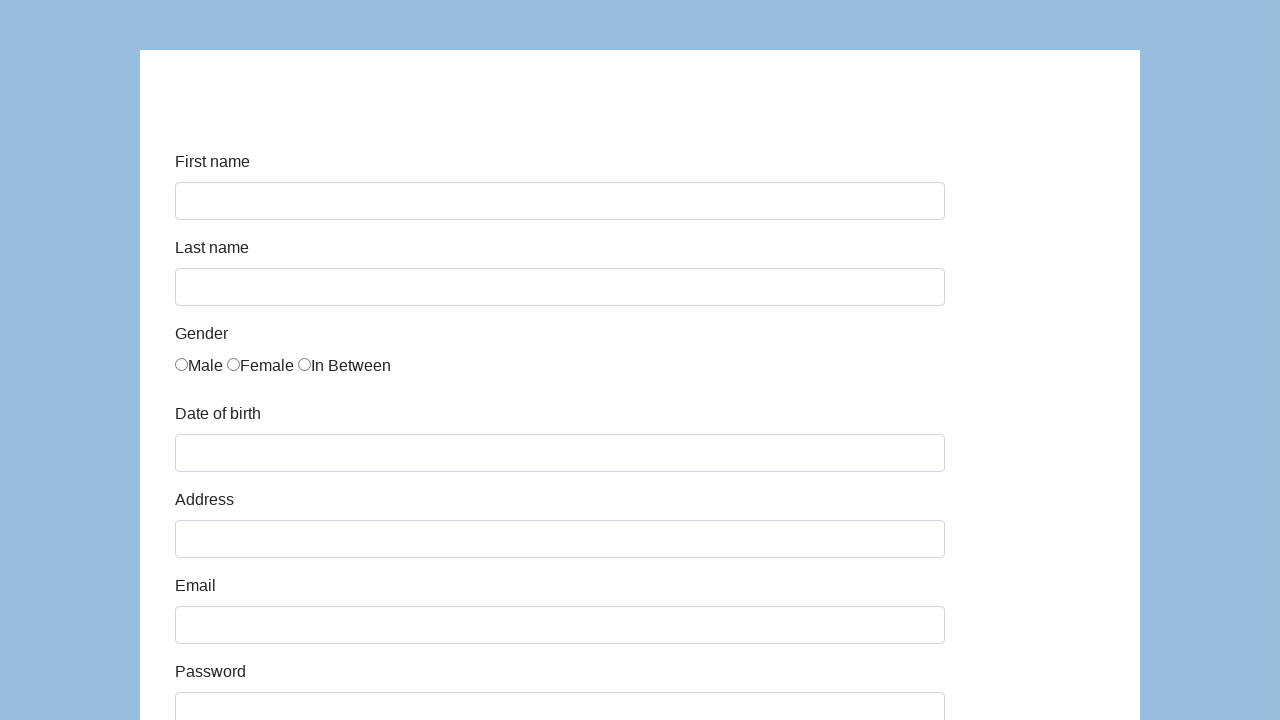

Form loaded on page
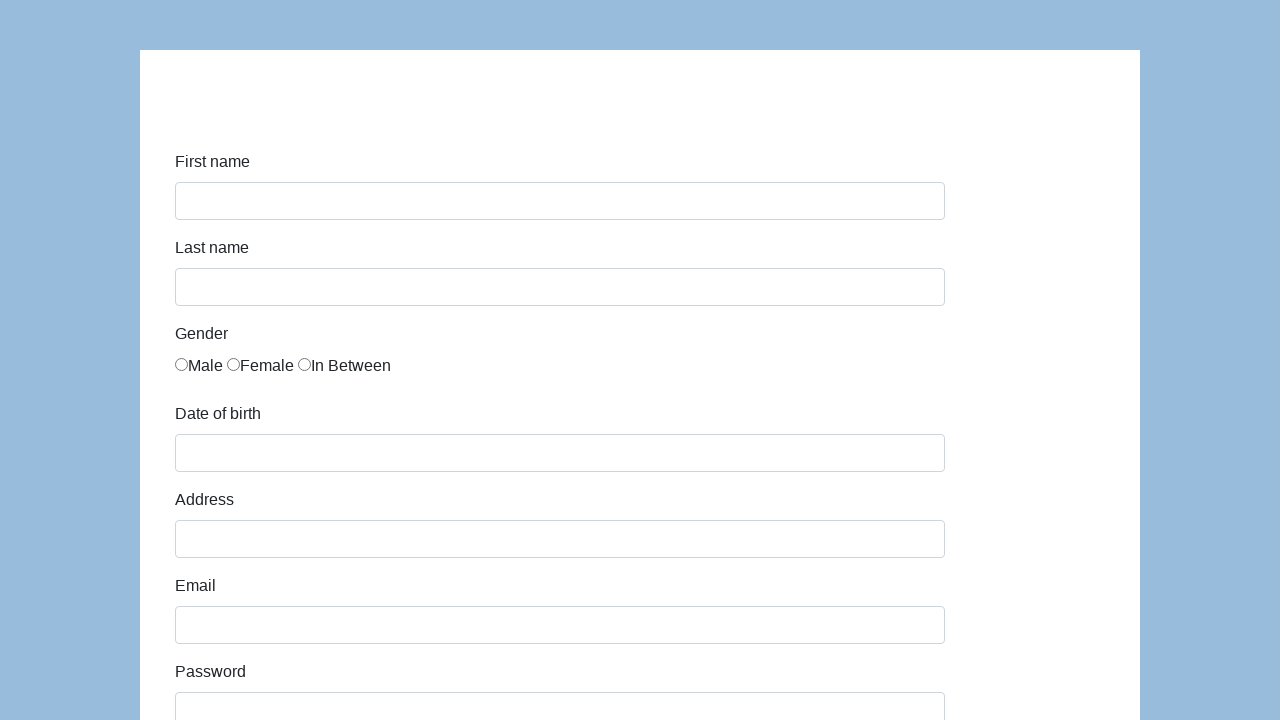

Cleared first name field on #first-name
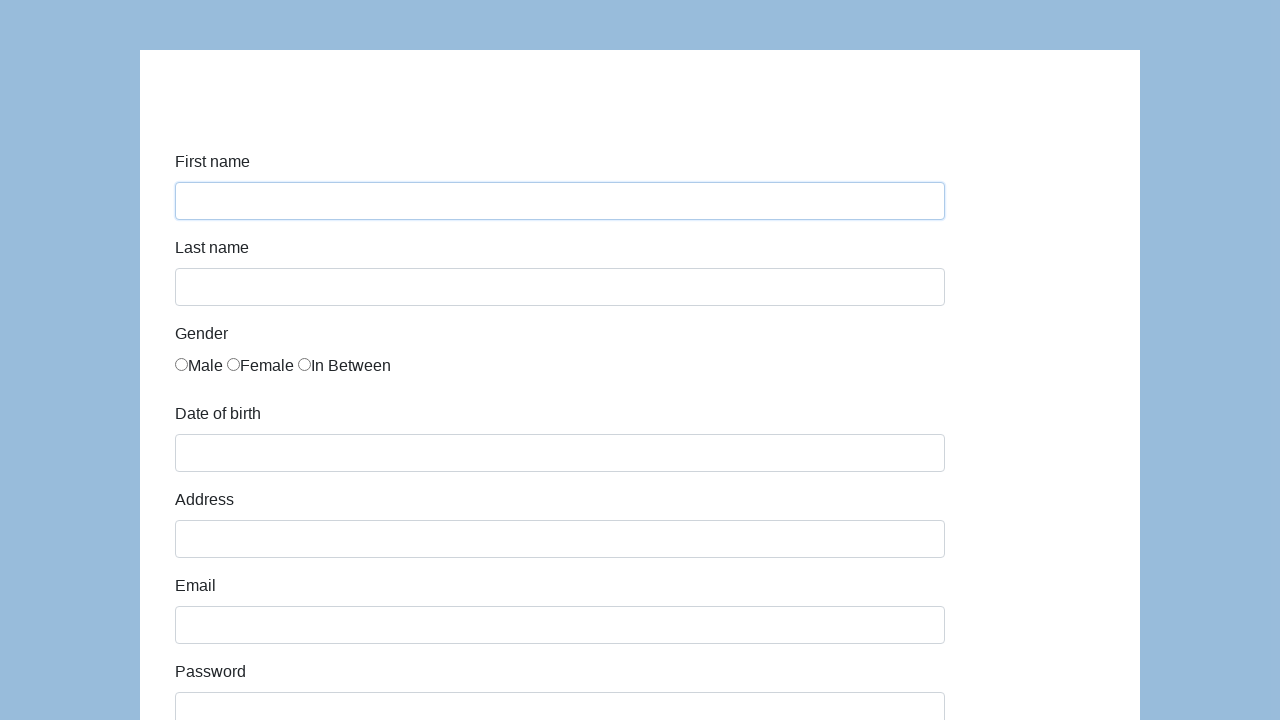

Cleared last name field on #last-name
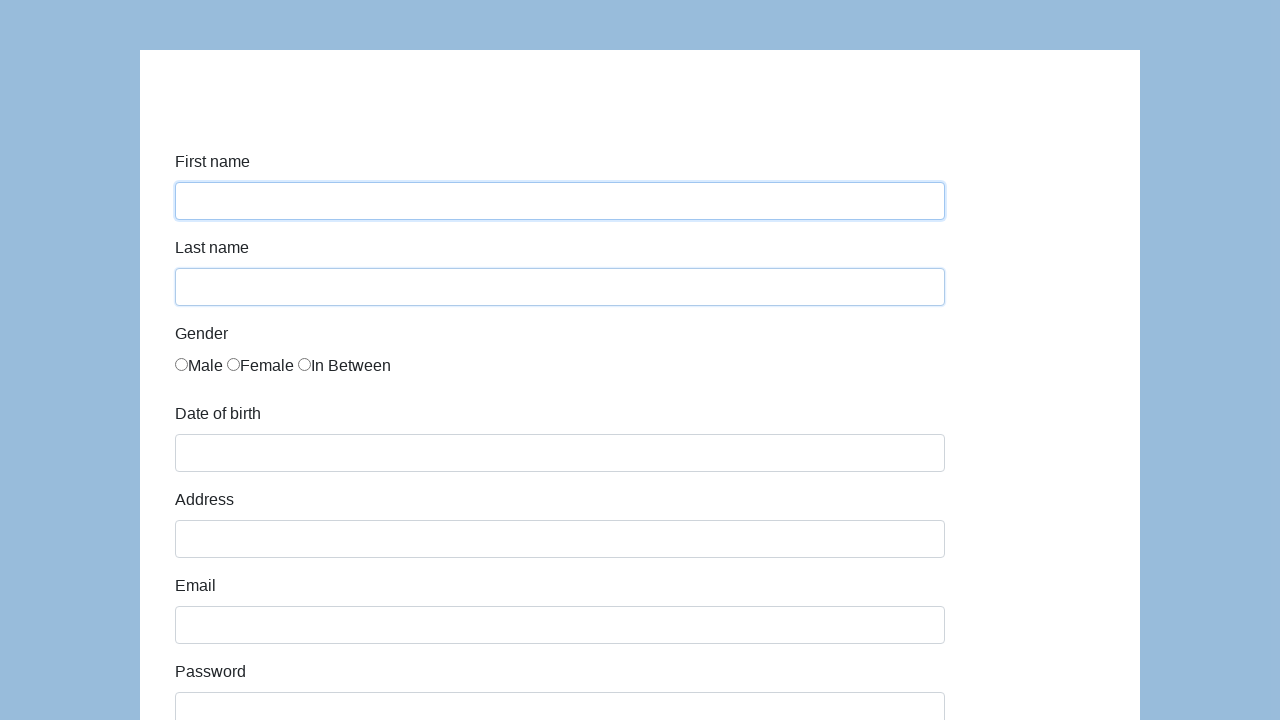

Cleared email field on #email, input[type='email']
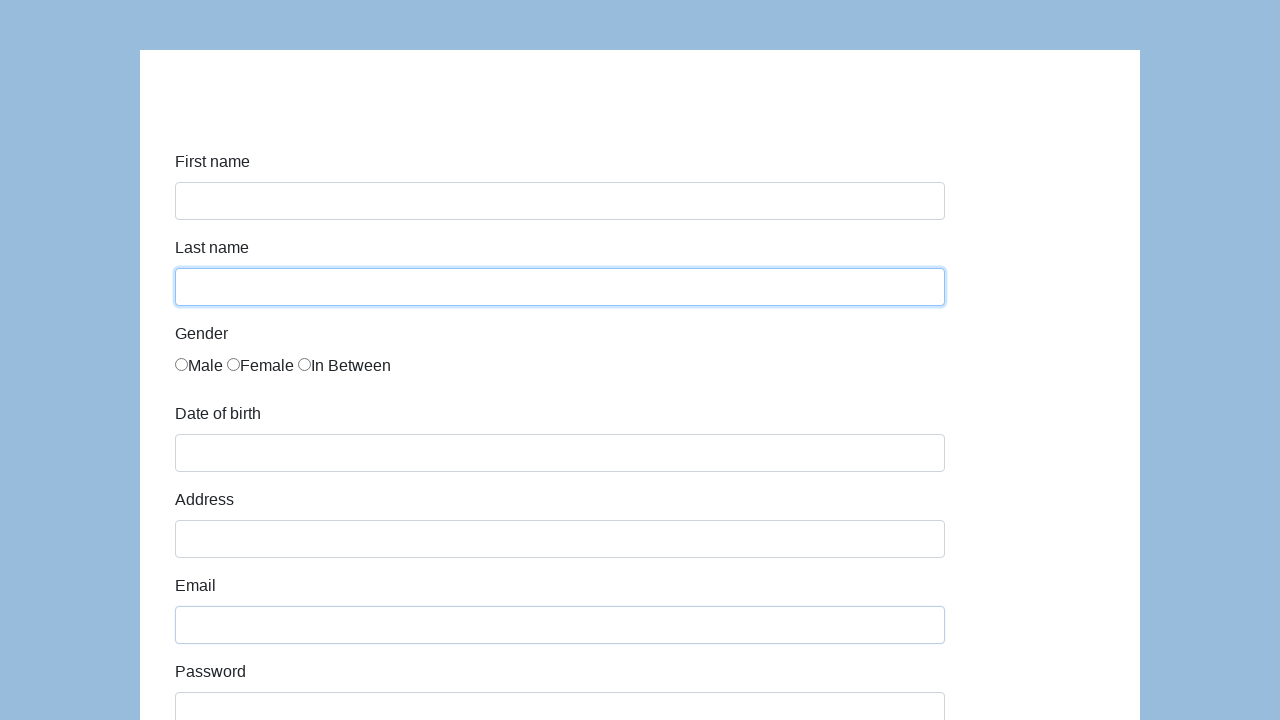

Attempted to submit form with empty required fields at (213, 665) on #submit, button[type='submit']
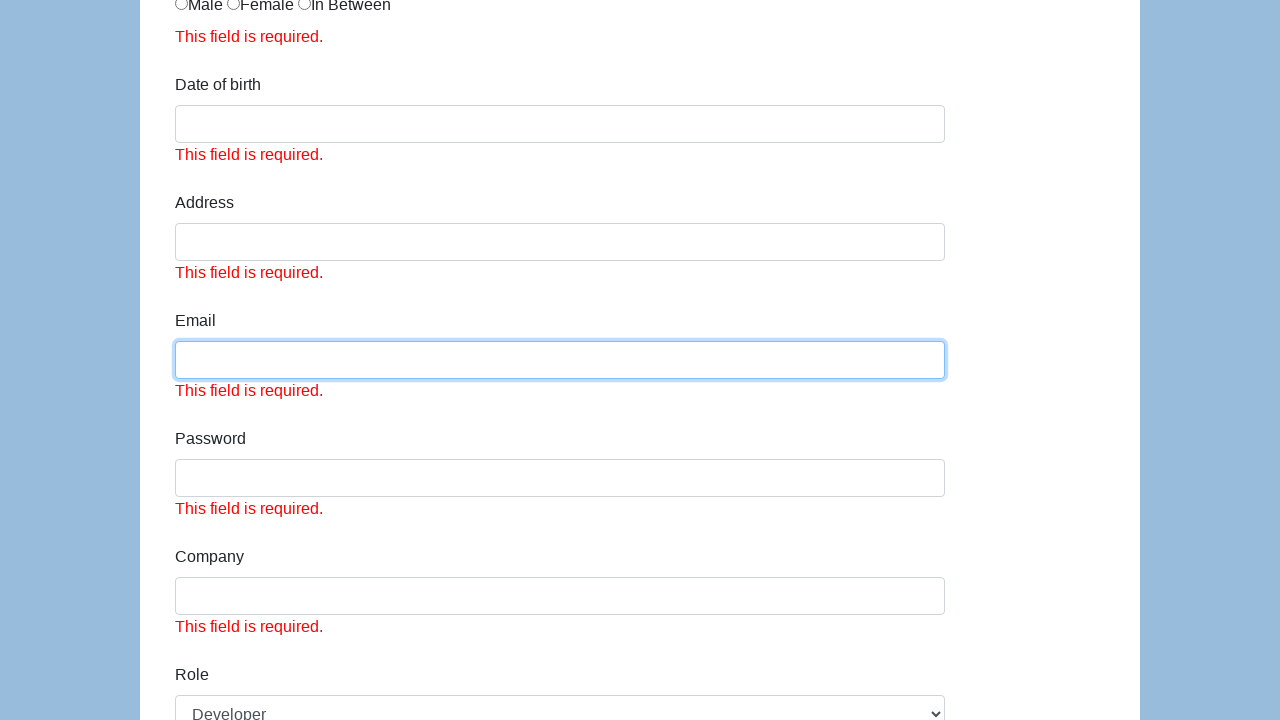

Form remained on page - HTML5 validation prevented submission
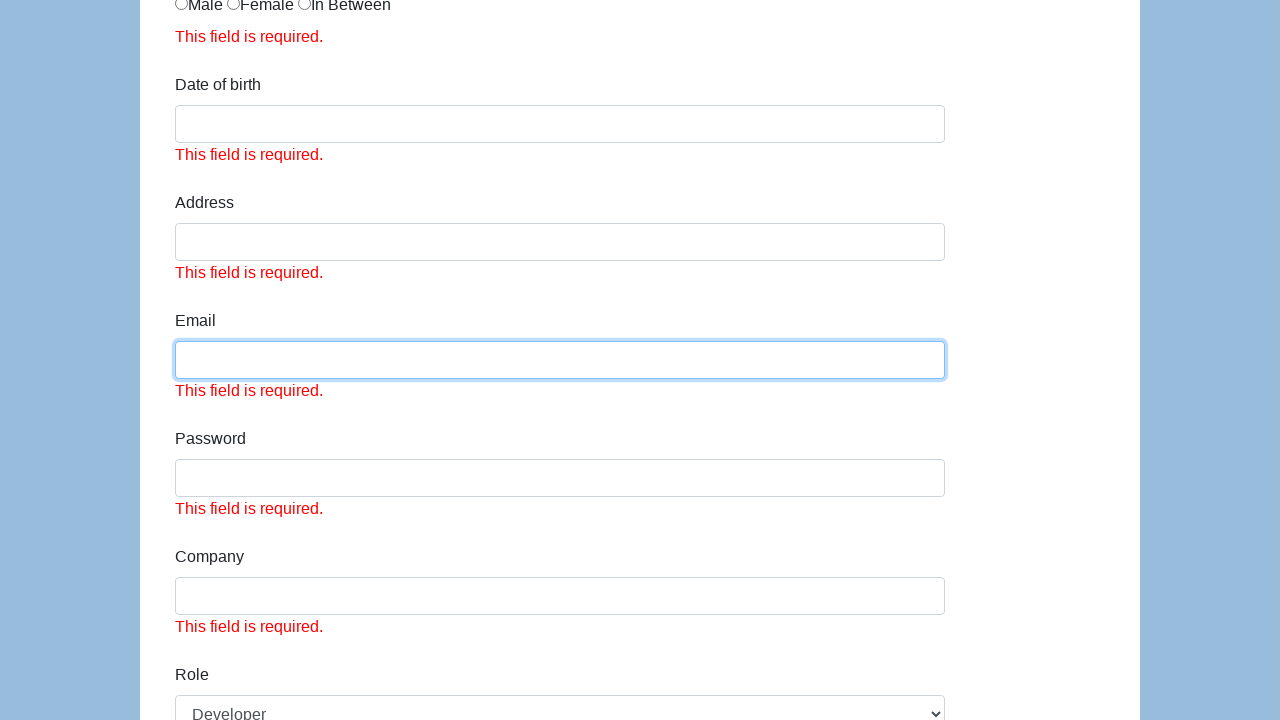

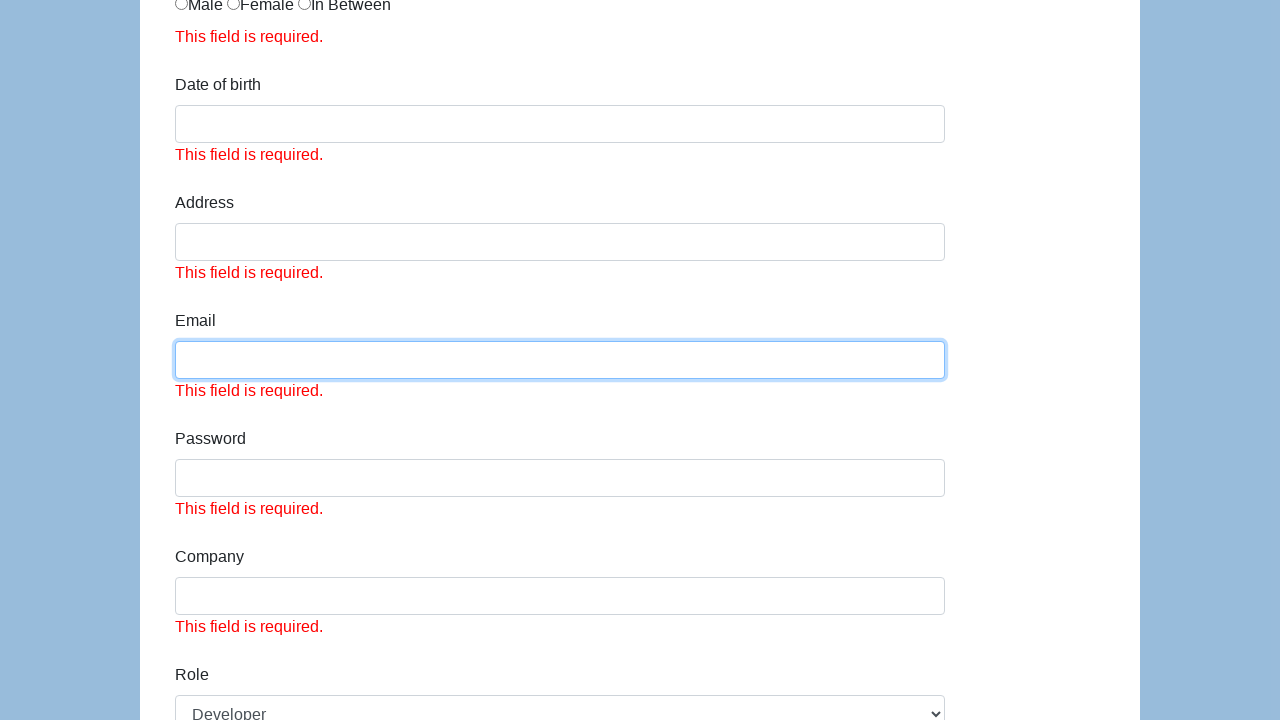